Tests radio button selection functionality by clicking on different radio buttons using various selectors

Starting URL: https://formy-project.herokuapp.com/radiobutton

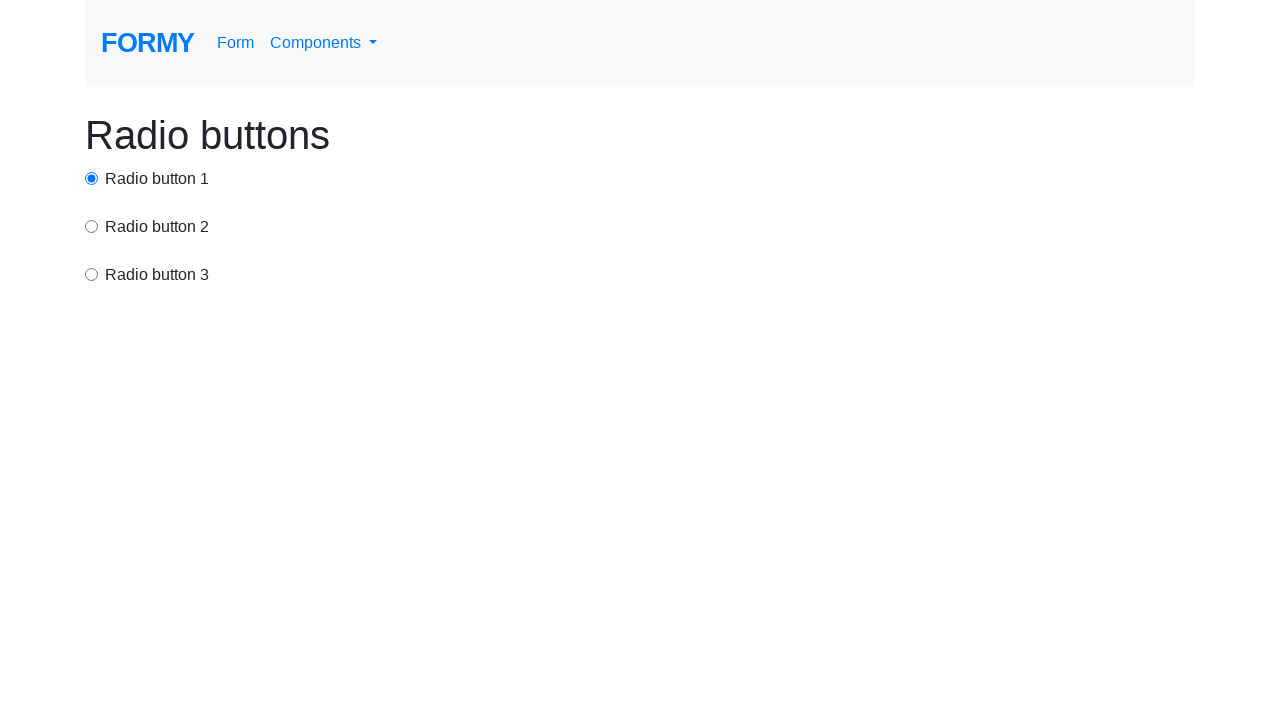

Clicked first radio button by ID selector at (92, 178) on #radio-button-1
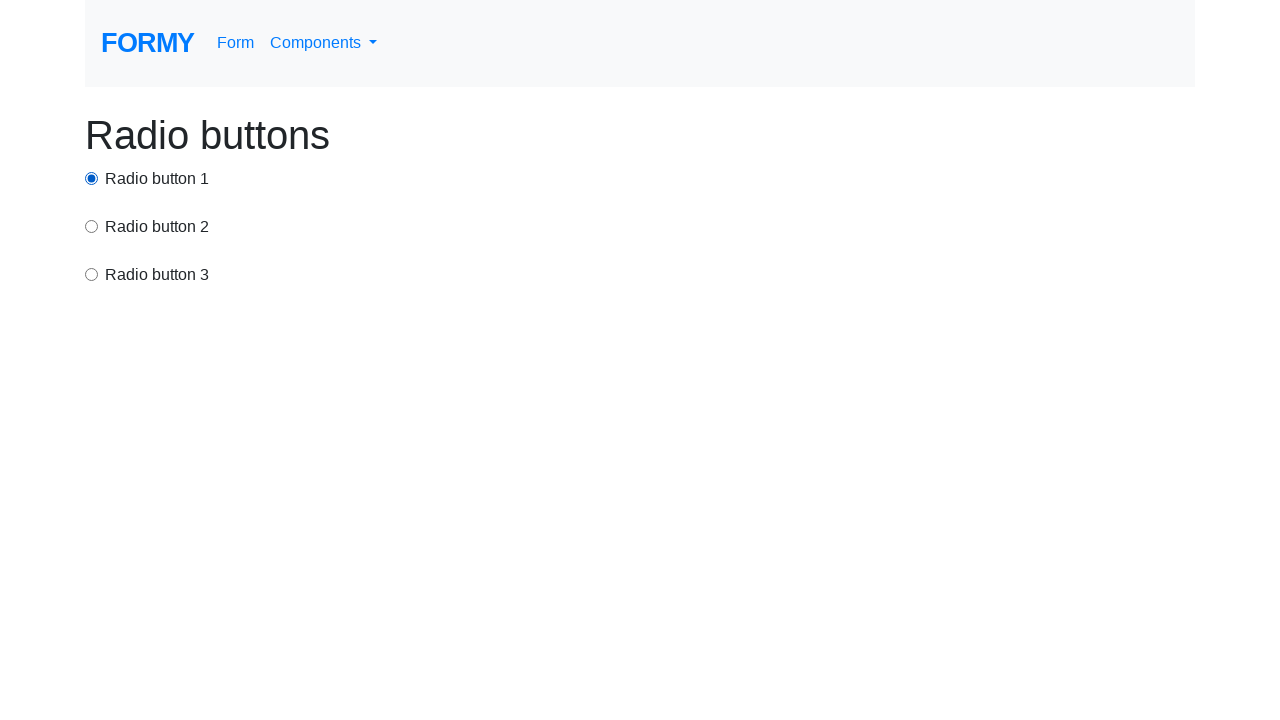

Clicked second radio button by CSS selector at (92, 226) on input[value='option2']
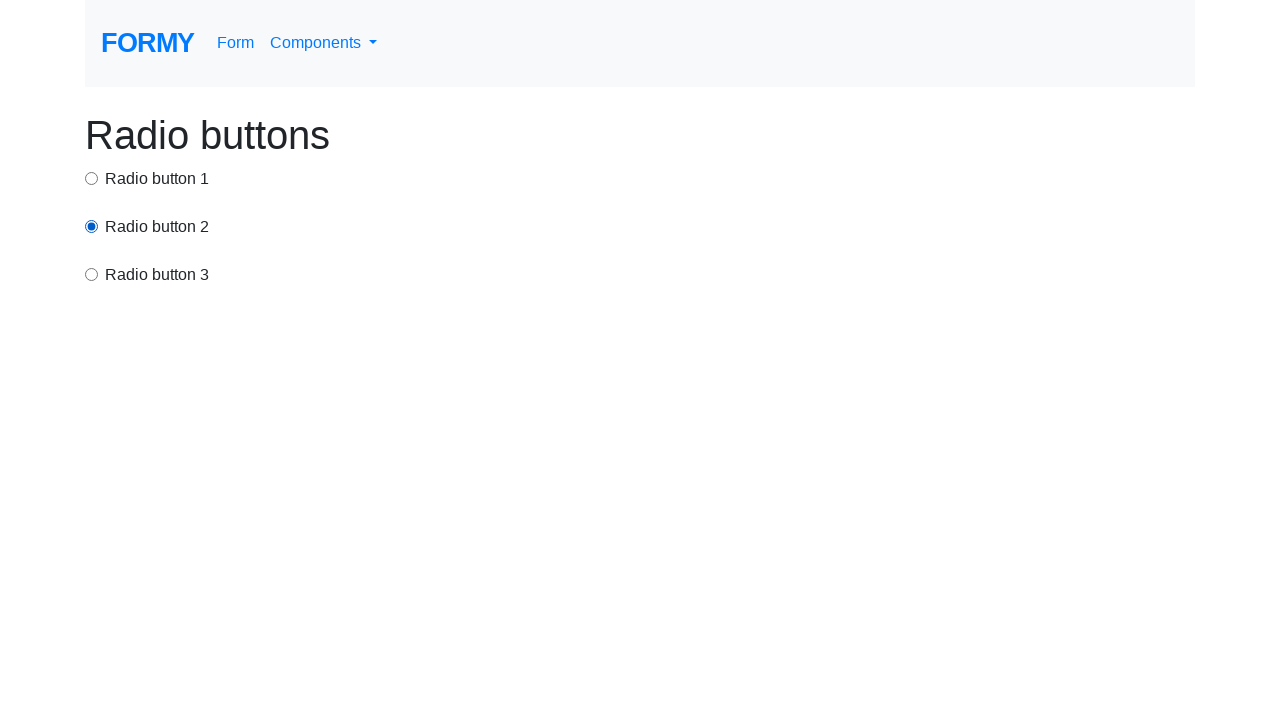

Clicked third radio button by XPath label selector at (157, 275) on xpath=/html/body/div/div[3]/label
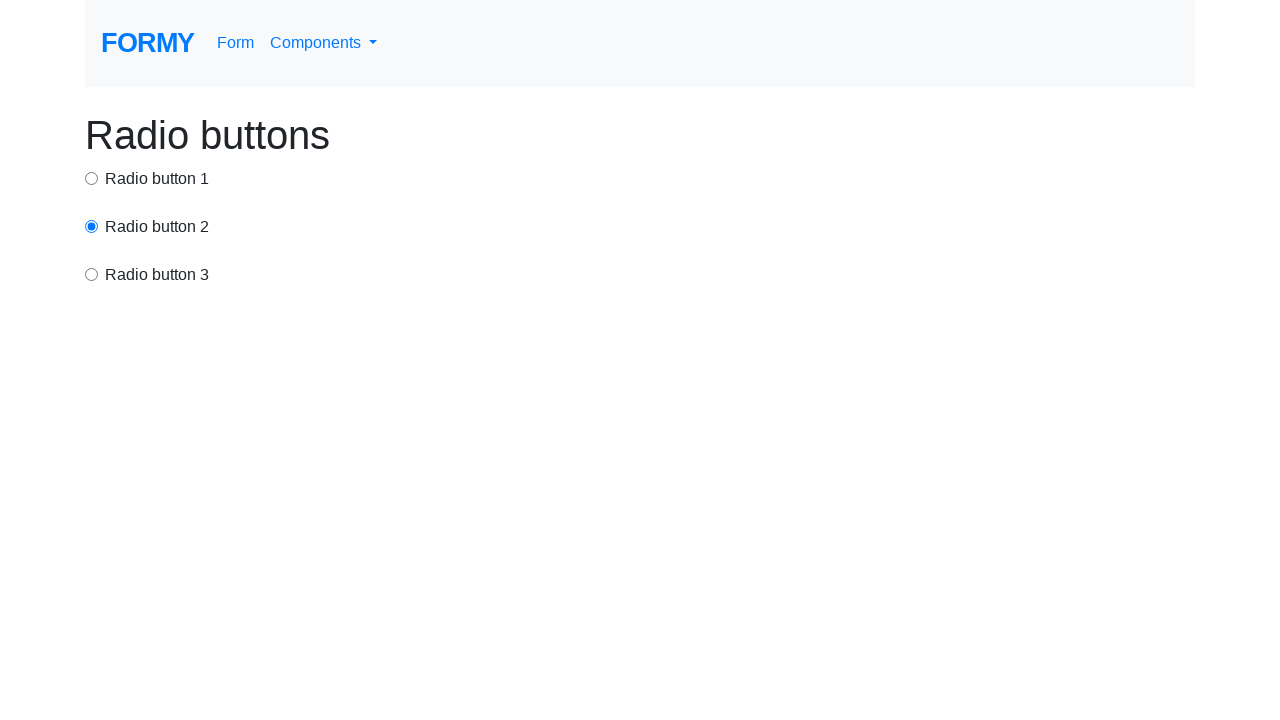

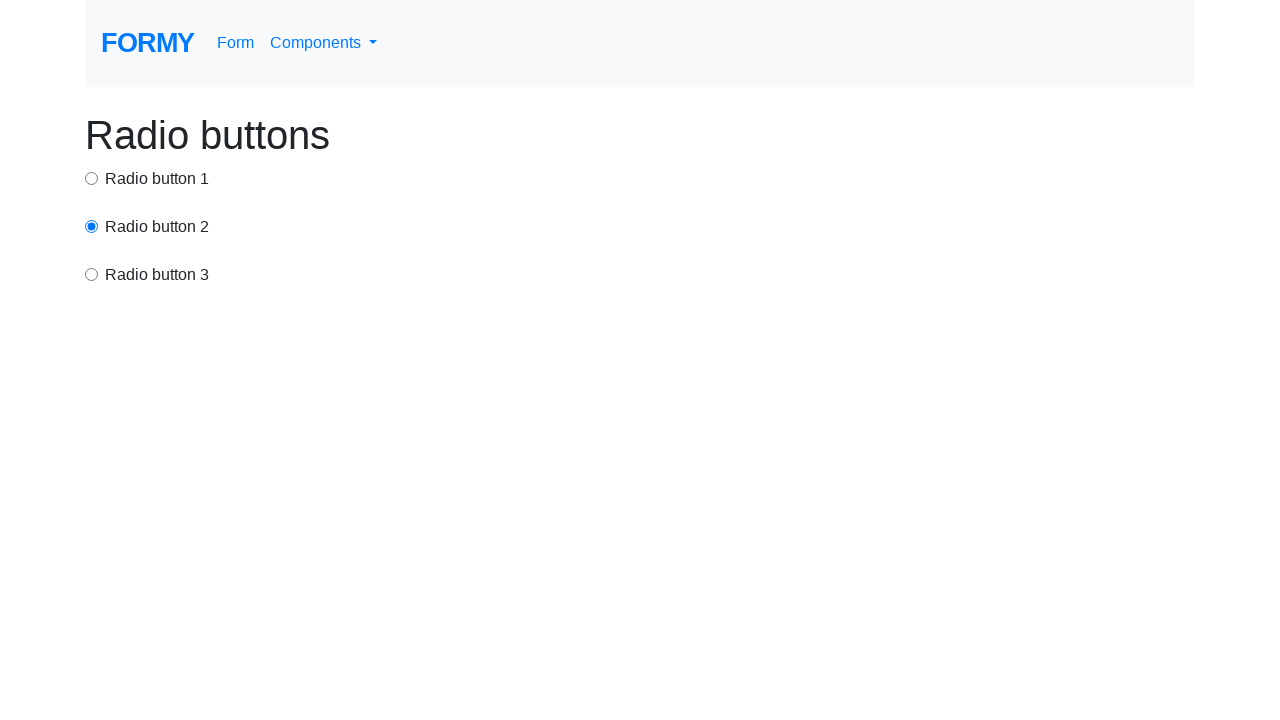